Tests window handling functionality by clicking buttons to open new windows and navigating between multiple windows

Starting URL: http://demo.automationtesting.in/Windows.html

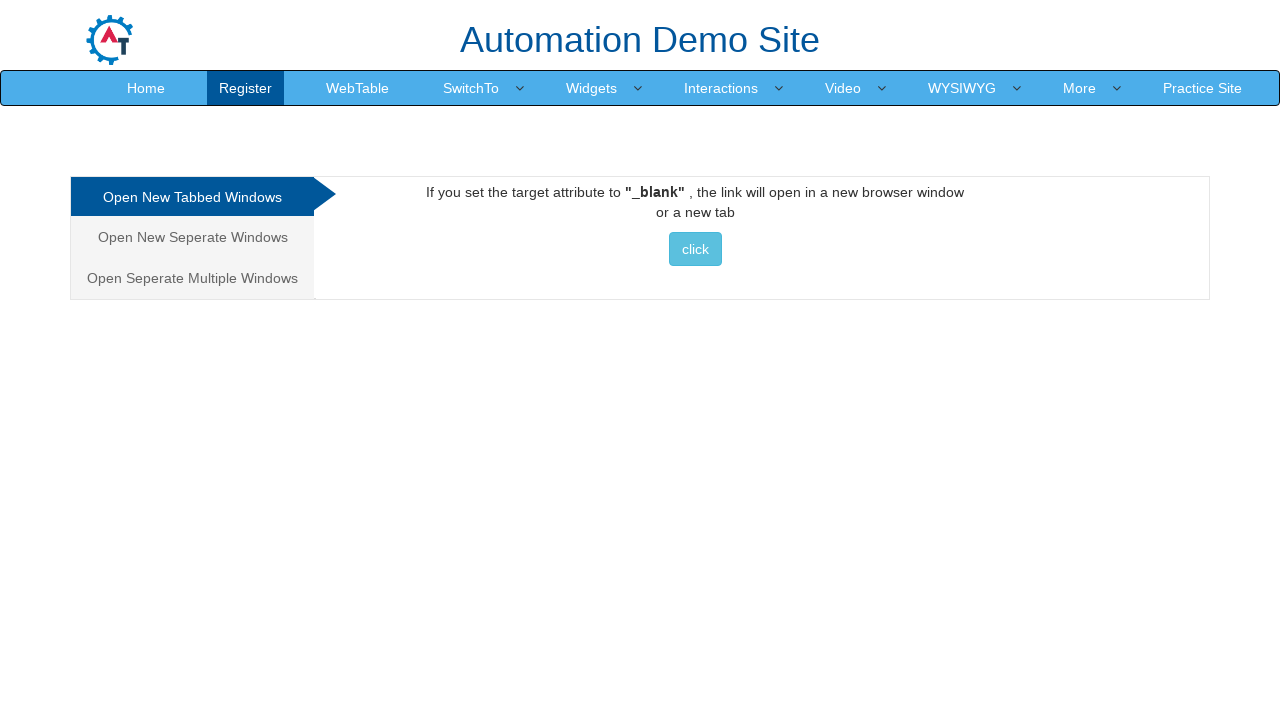

Clicked button to open new window at (695, 249) on button.btn.btn-info
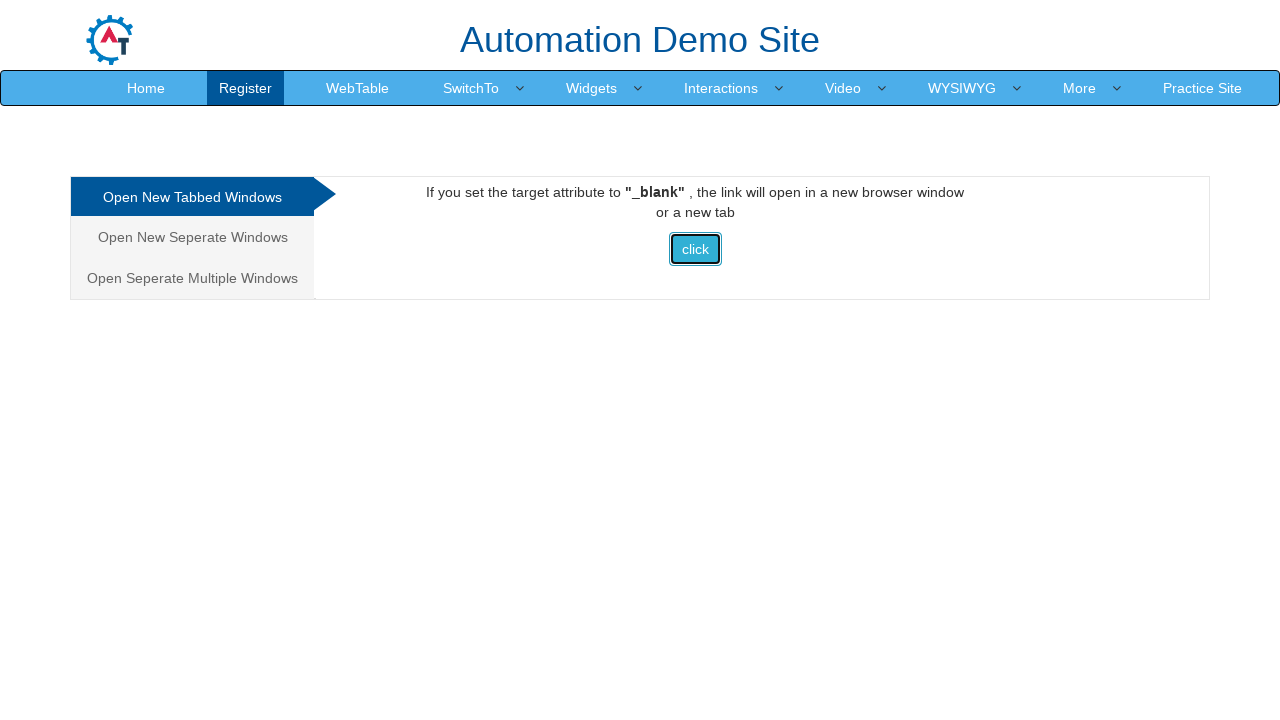

Waited 2 seconds for new window to open
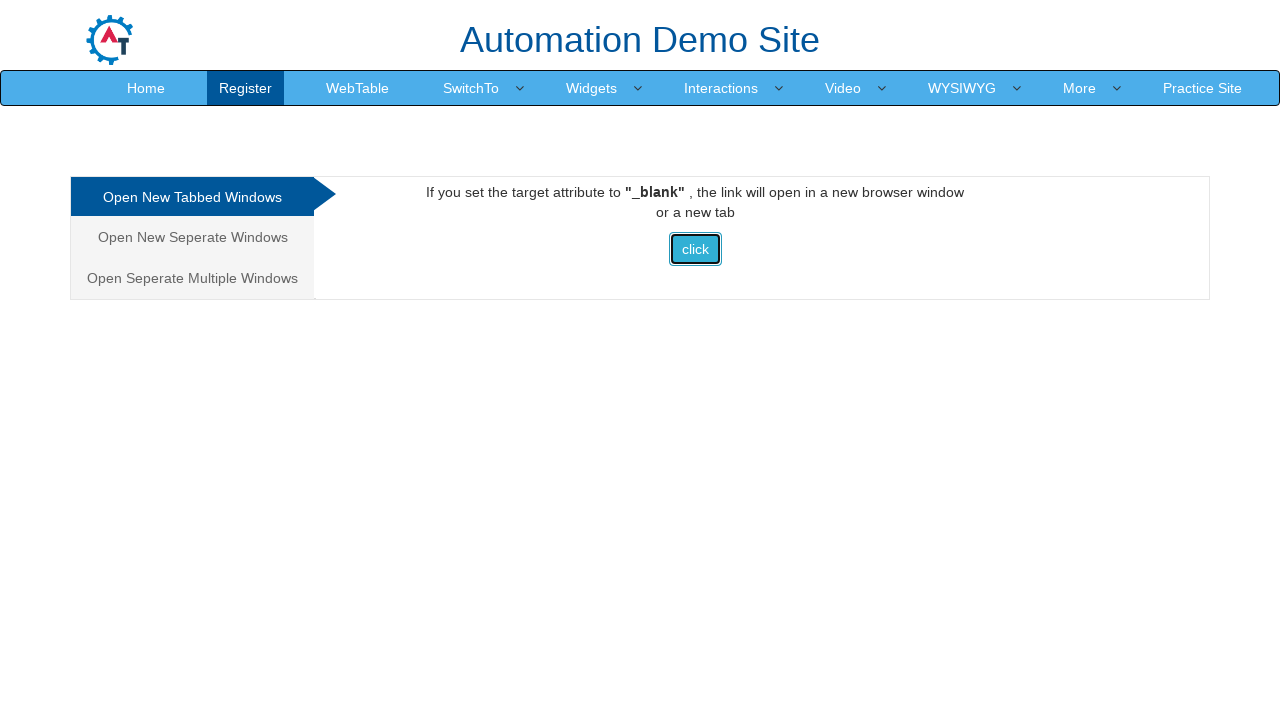

Retrieved all pages from context, found 2 page(s)
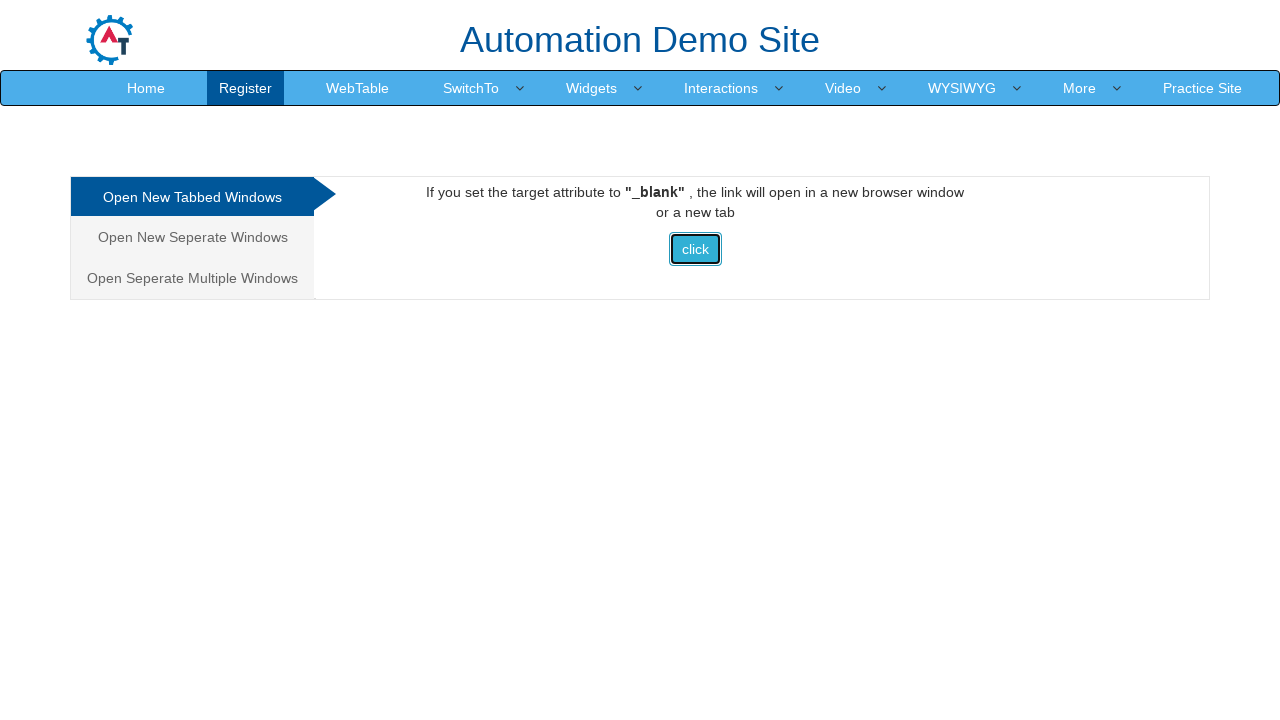

Switched to parent window (first window) and brought it to front
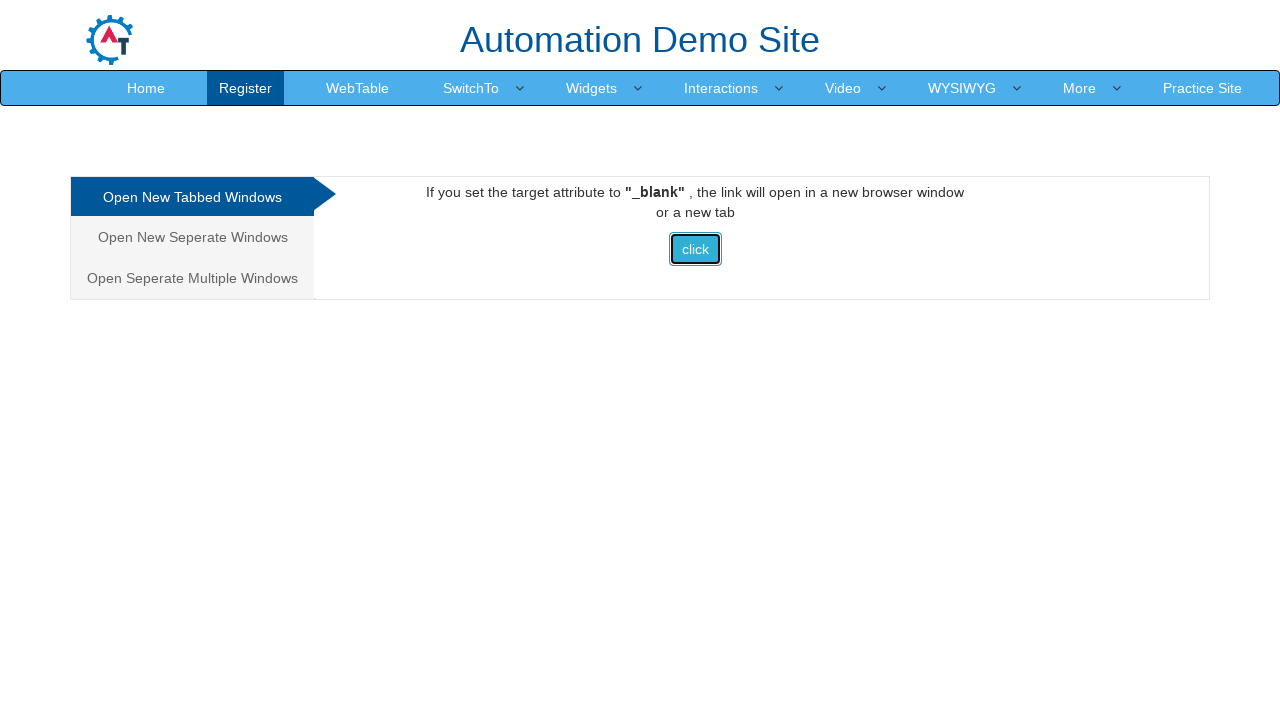

Clicked link to open separate multiple windows at (192, 278) on a:text('Open Seperate Multiple Windows')
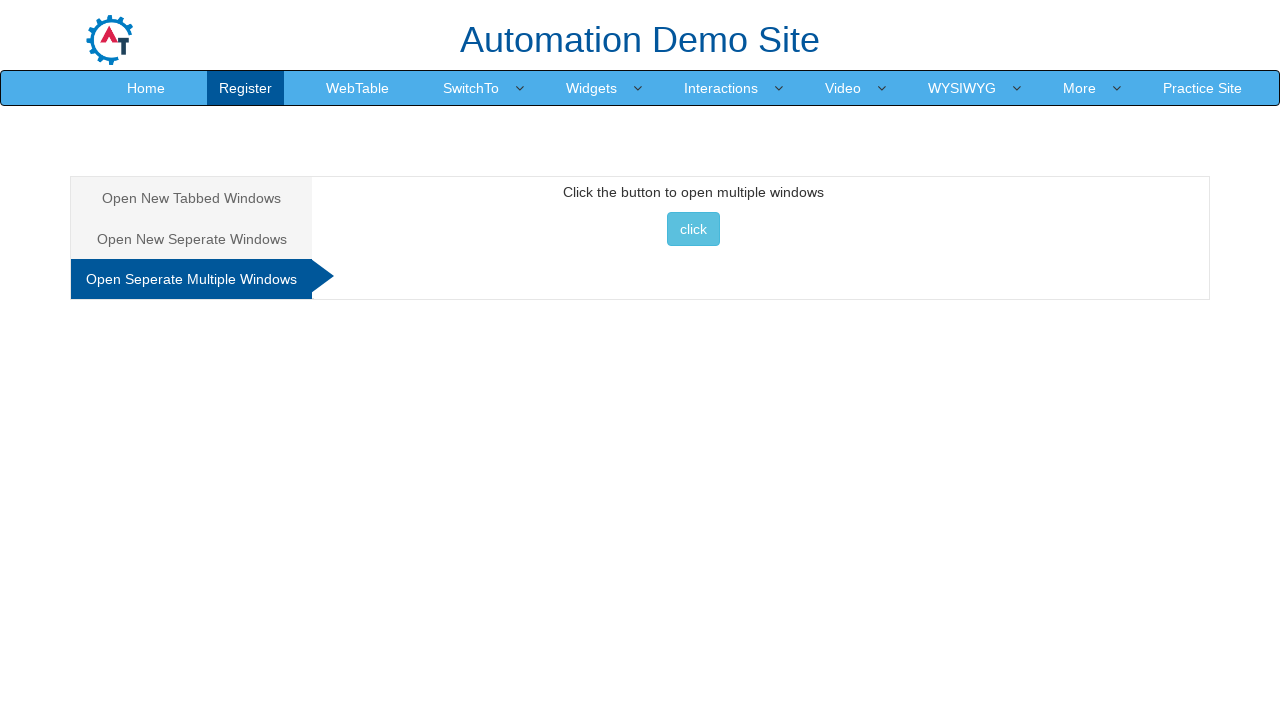

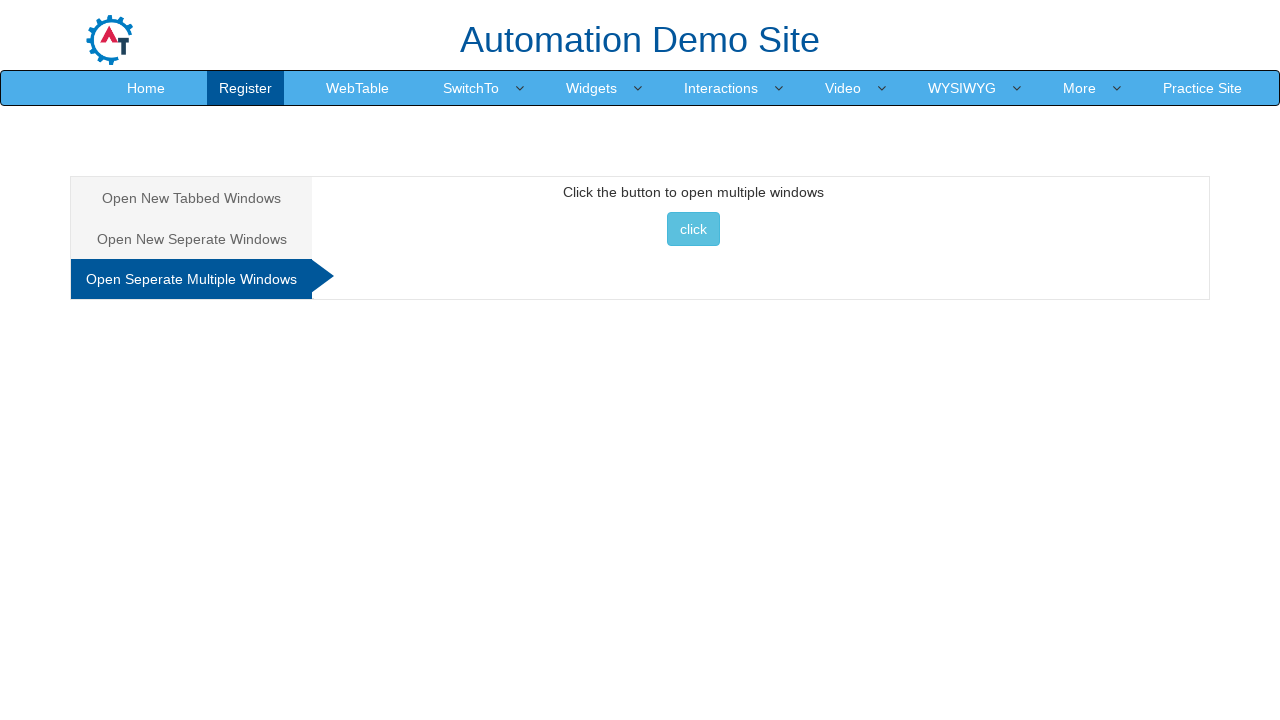